Tests dropdown interactions including verifying default selection and selecting options by text and value

Starting URL: https://the-internet.herokuapp.com

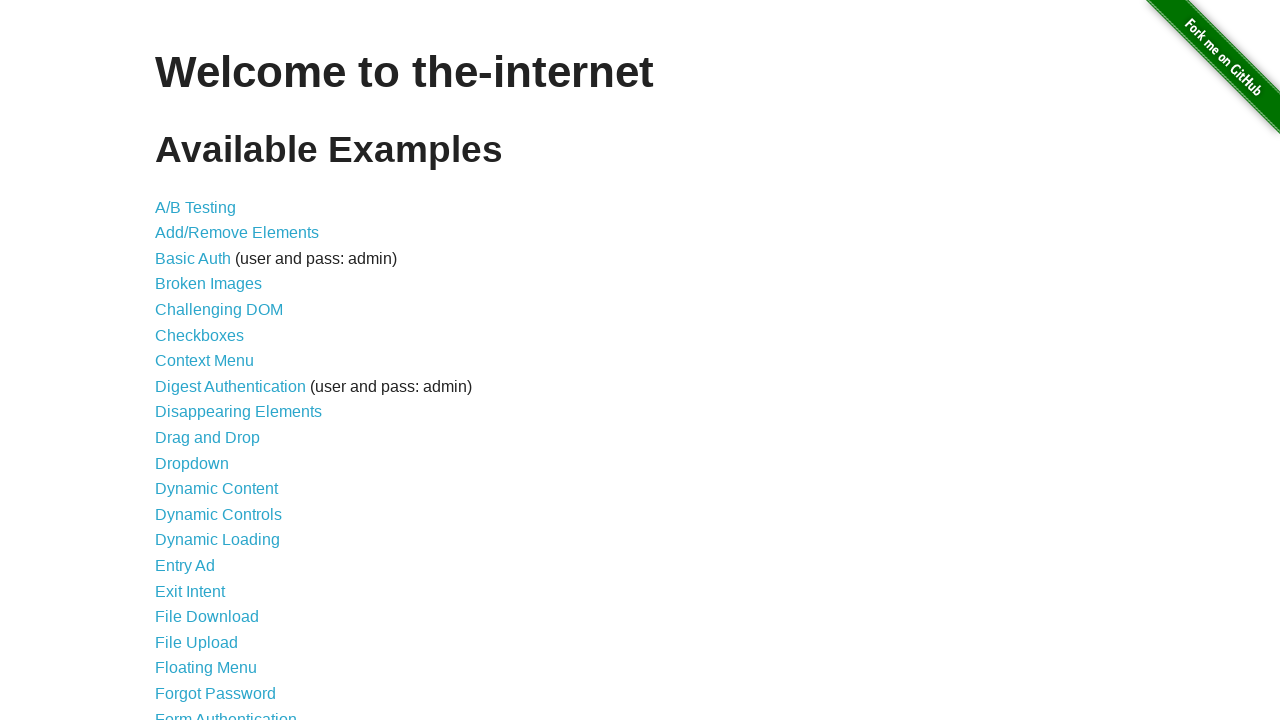

Navigated to the-internet.herokuapp.com homepage
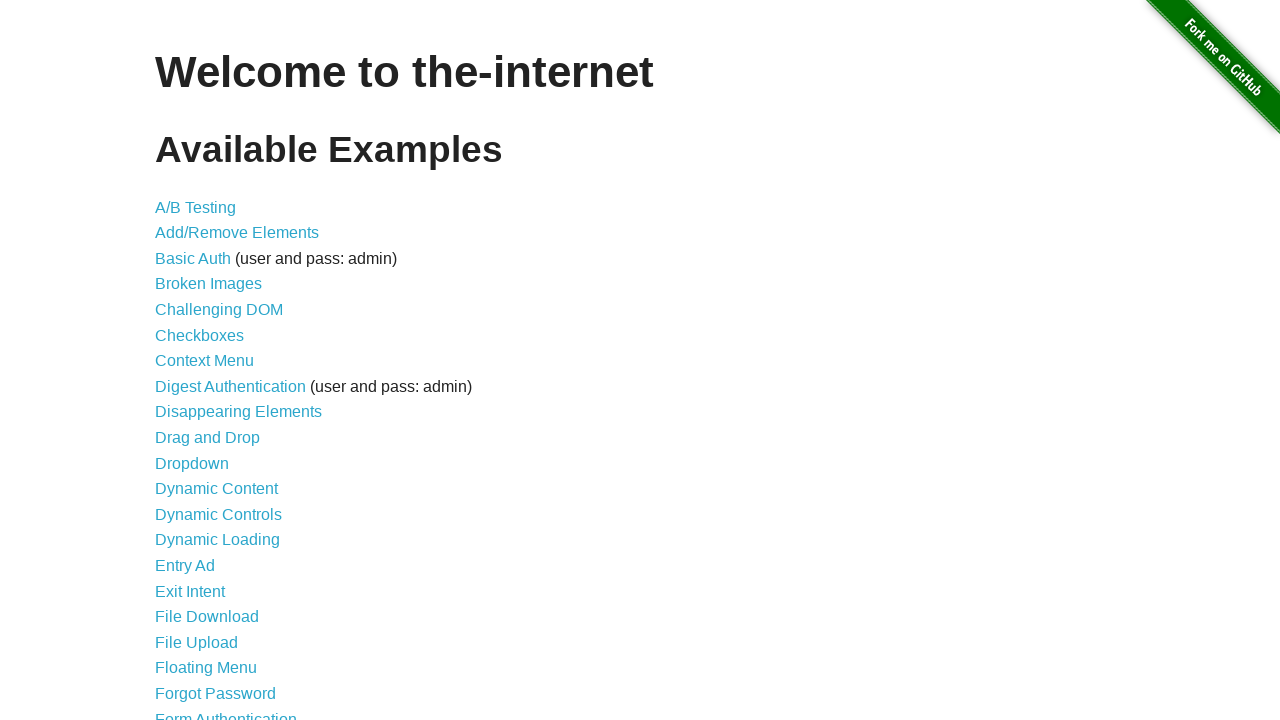

Clicked on Dropdown link at (192, 463) on a:has-text('Dropdown')
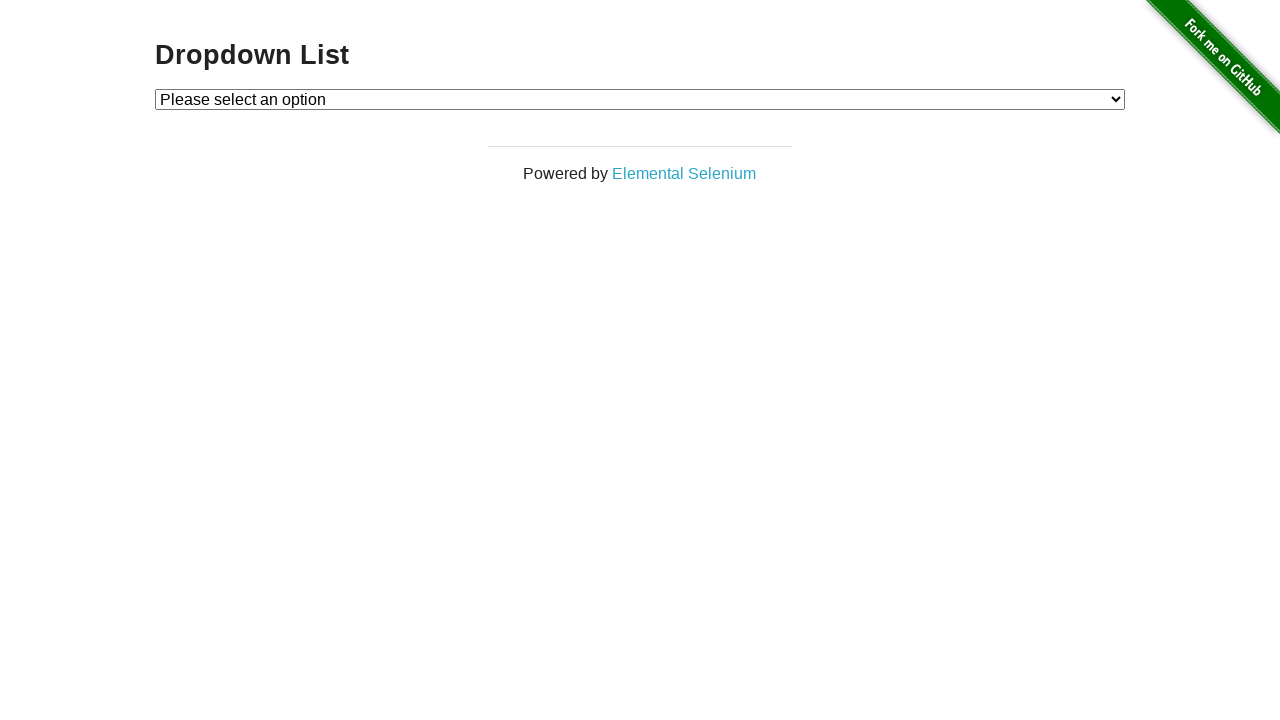

Dropdown element became visible
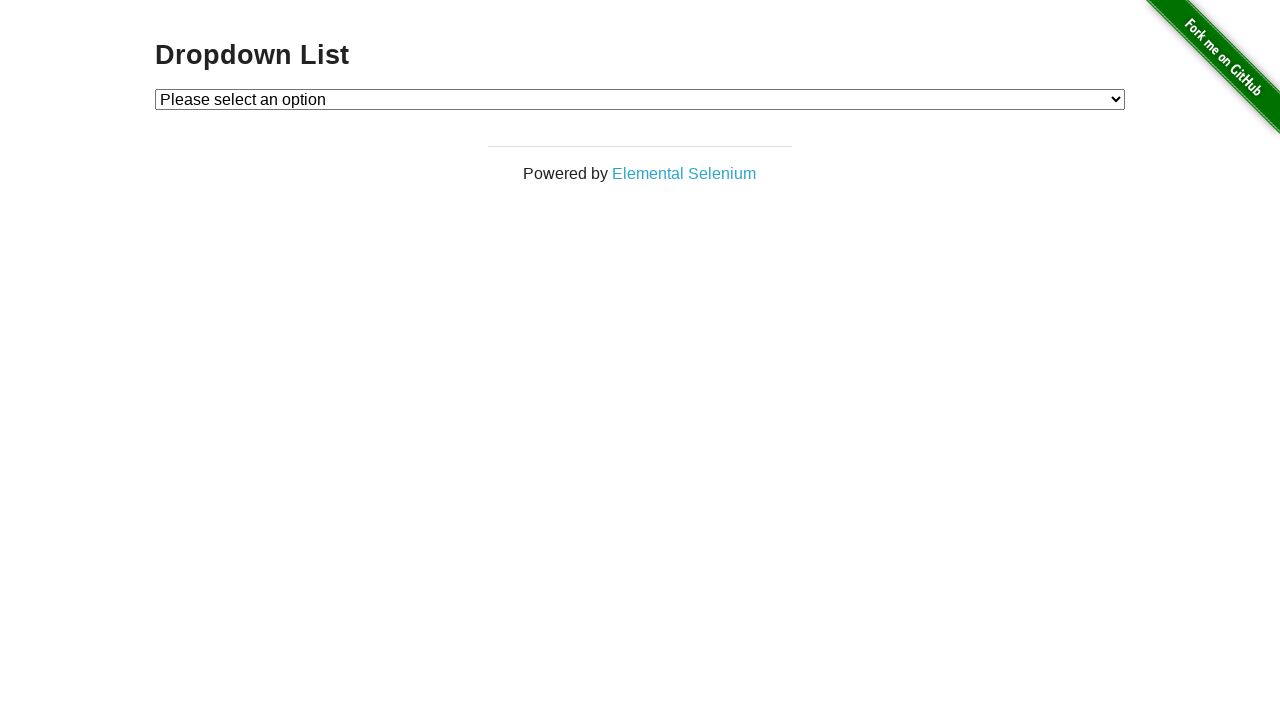

Selected Option 1 by visible text on #dropdown
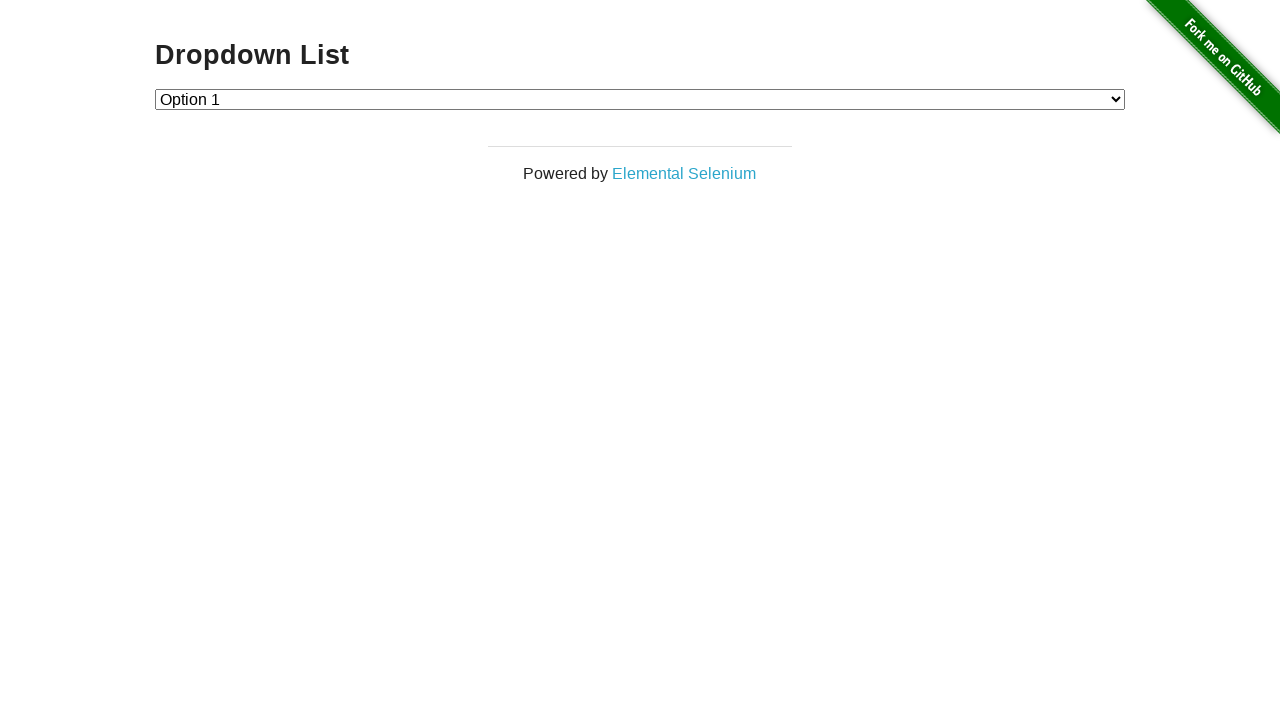

Waited 500ms for Option 1 selection to settle
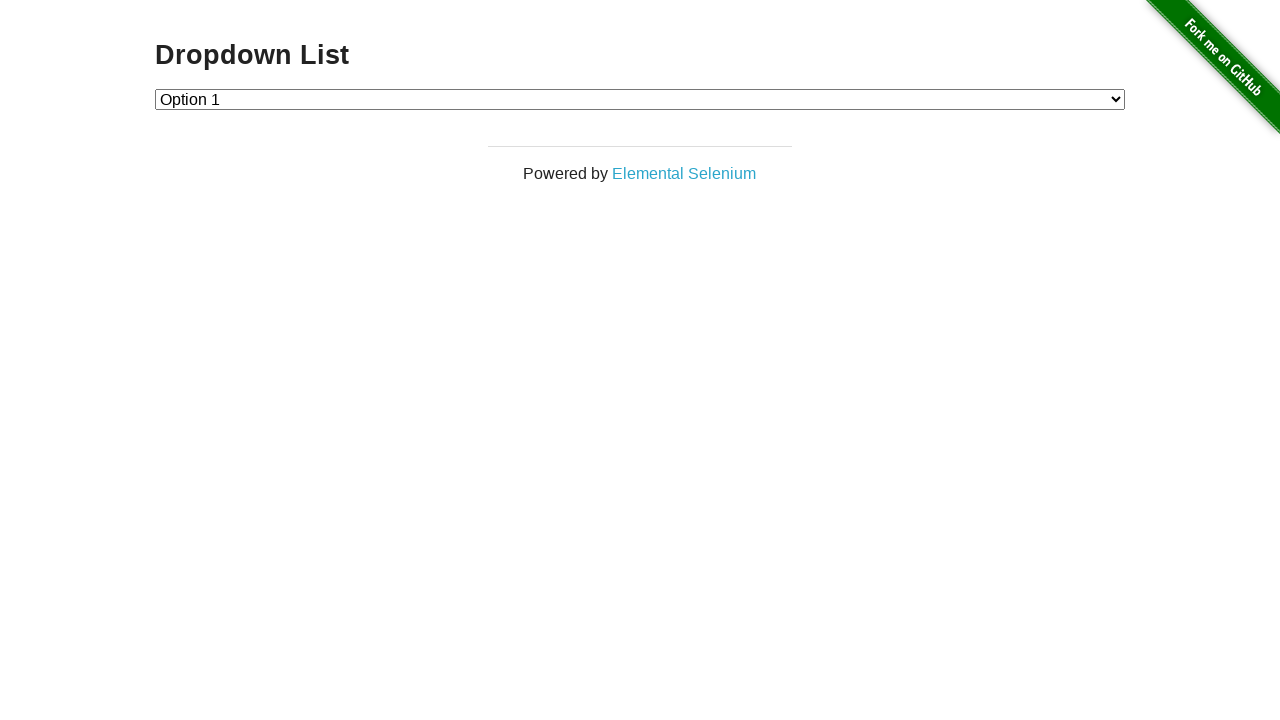

Selected Option 2 by value attribute on #dropdown
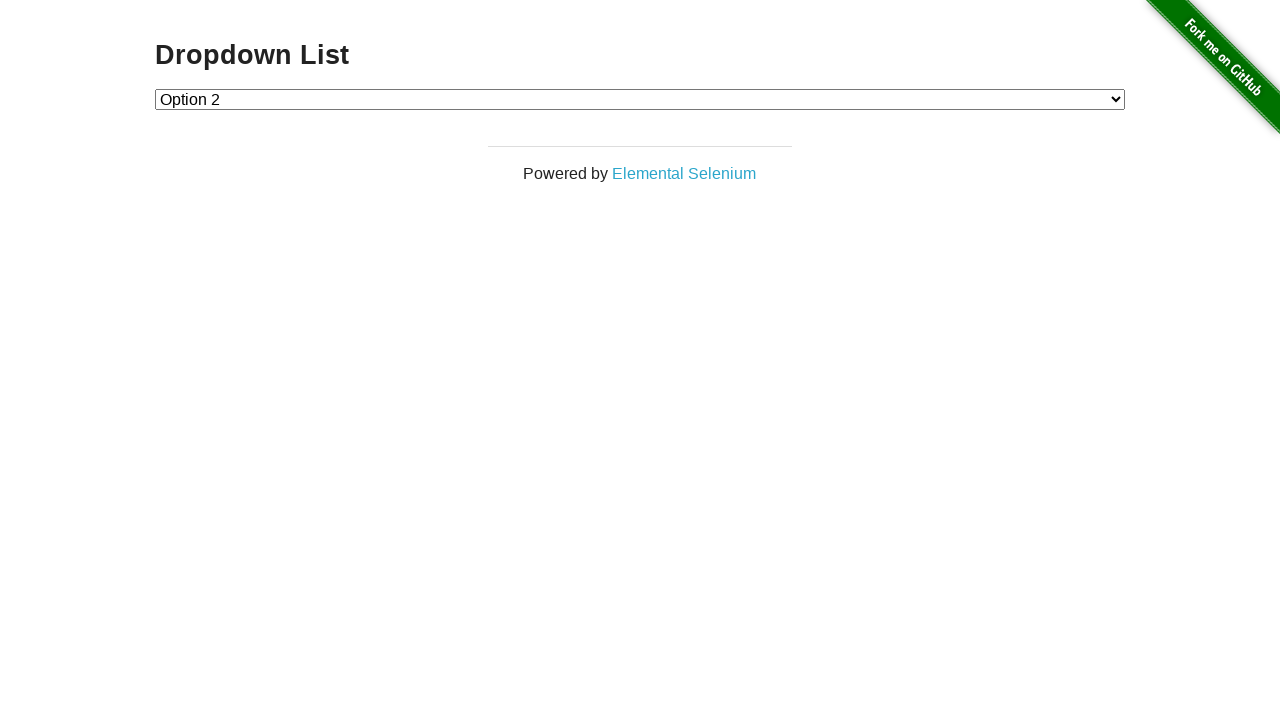

Waited 1000ms for Option 2 selection to settle
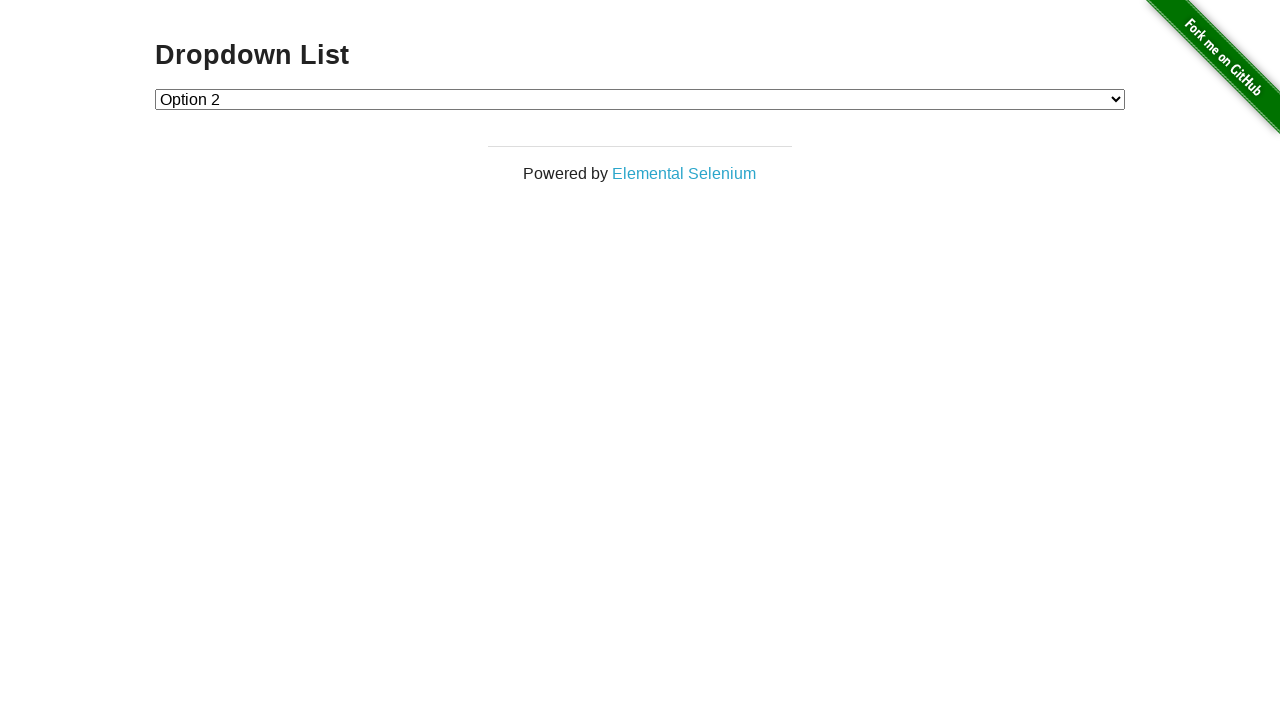

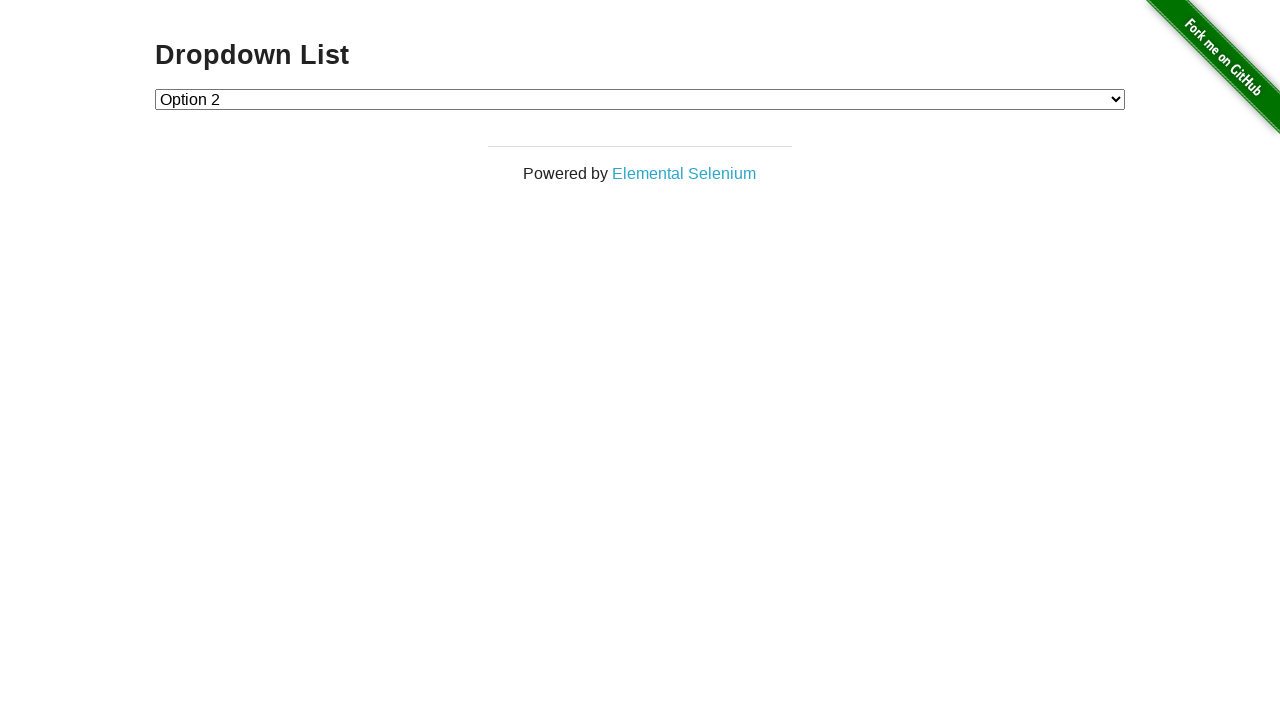